Tests iframe handling by filling a text field on the main page, then switching to an iframe and filling another text field inside it

Starting URL: https://aksharatraining.com/sample8.html

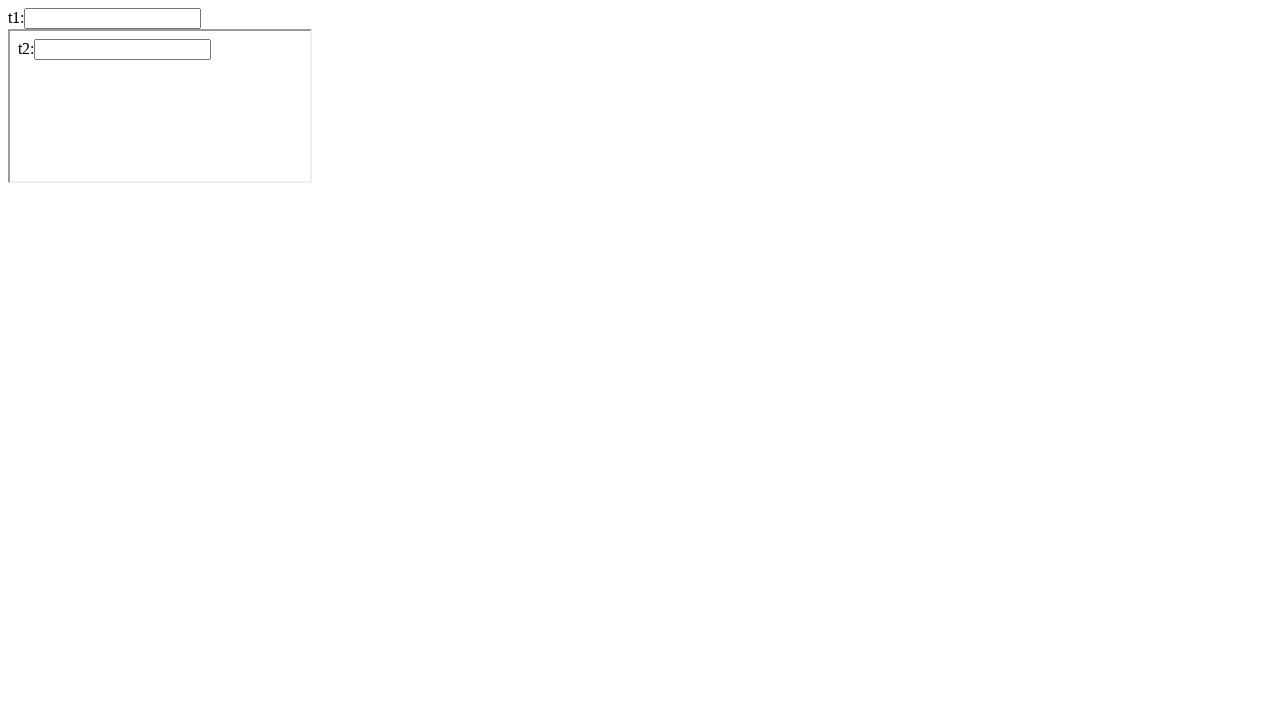

Filled main page text field #t1 with 'bhanu' on #t1
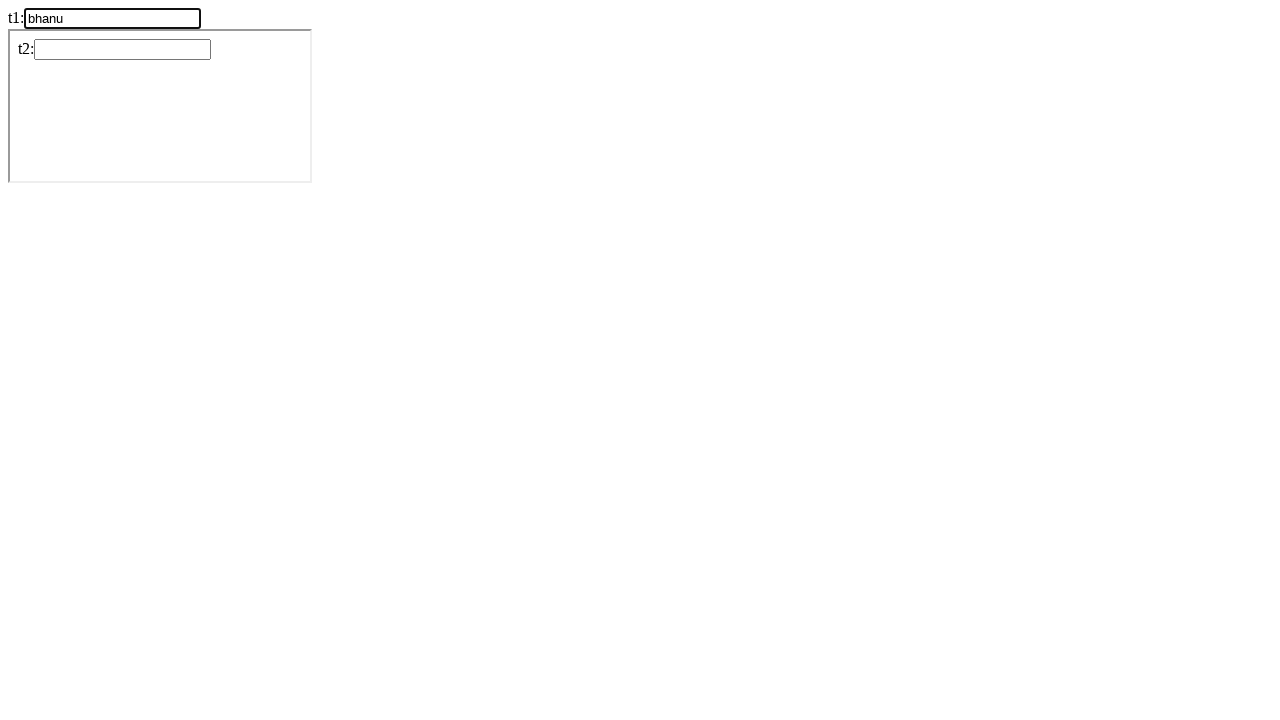

Located iframe with name 'n1'
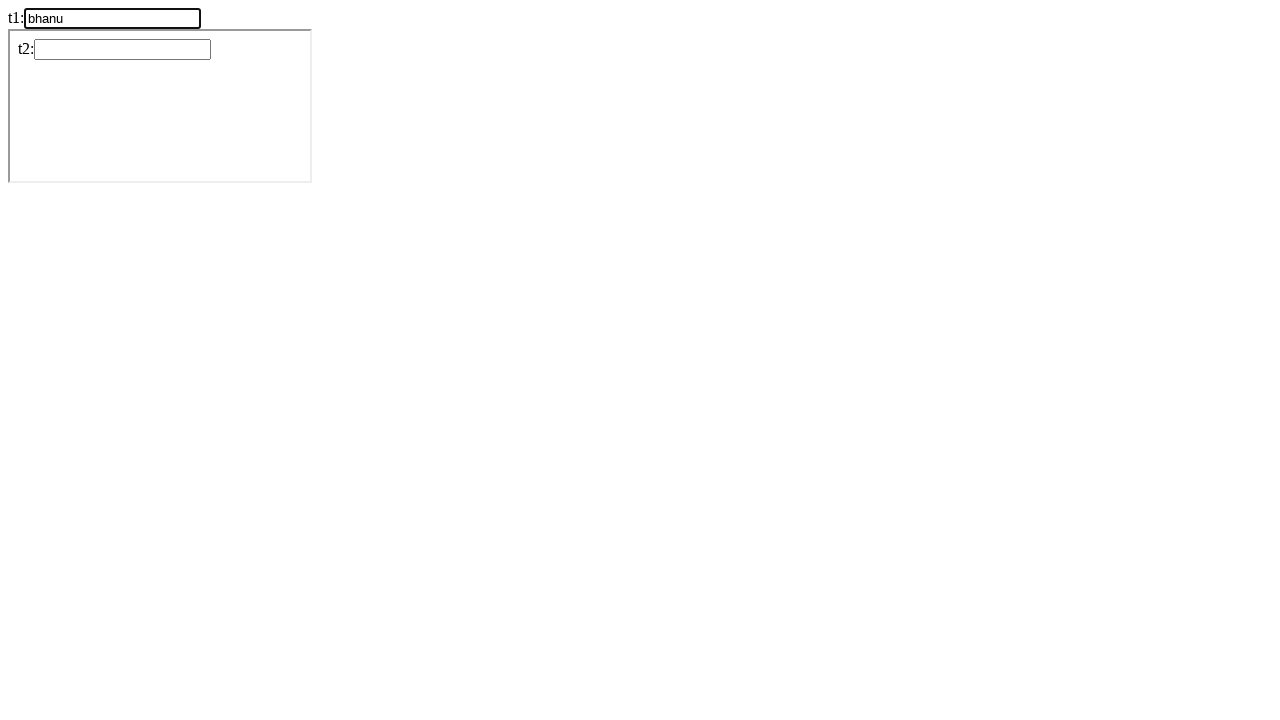

Filled iframe text field #t2 with 'Jaspreet' on iframe[name='n1'] >> internal:control=enter-frame >> #t2
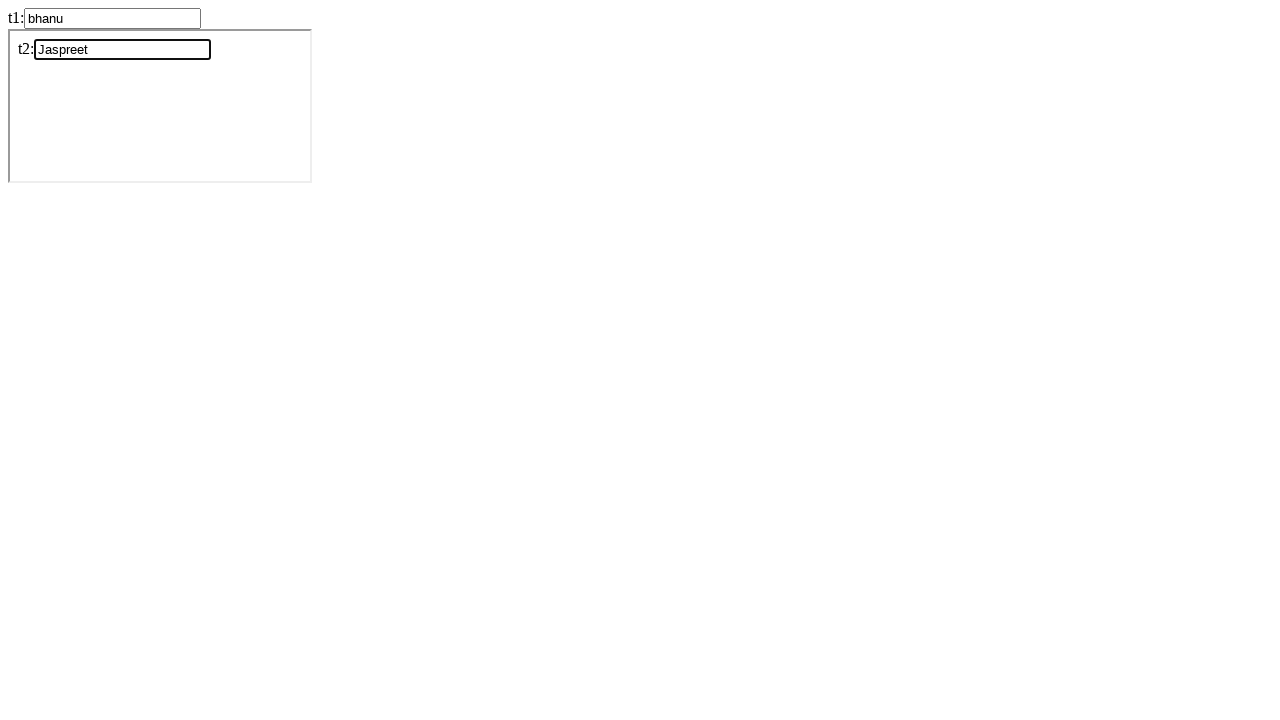

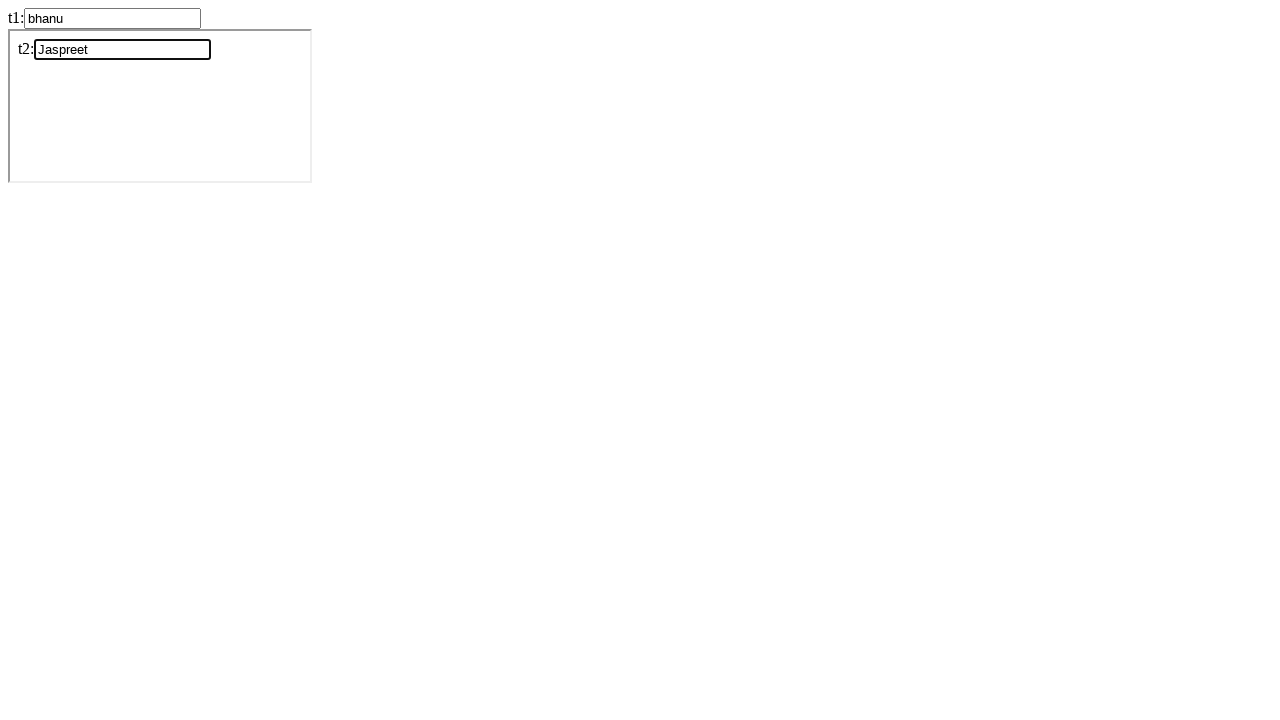